Tests the Spinner widget by clicking the Spinner link, entering a value in the spinner input within an iframe, clicking Get value button, and verifying the popup contains the entered value

Starting URL: https://jqueryui.com/demos

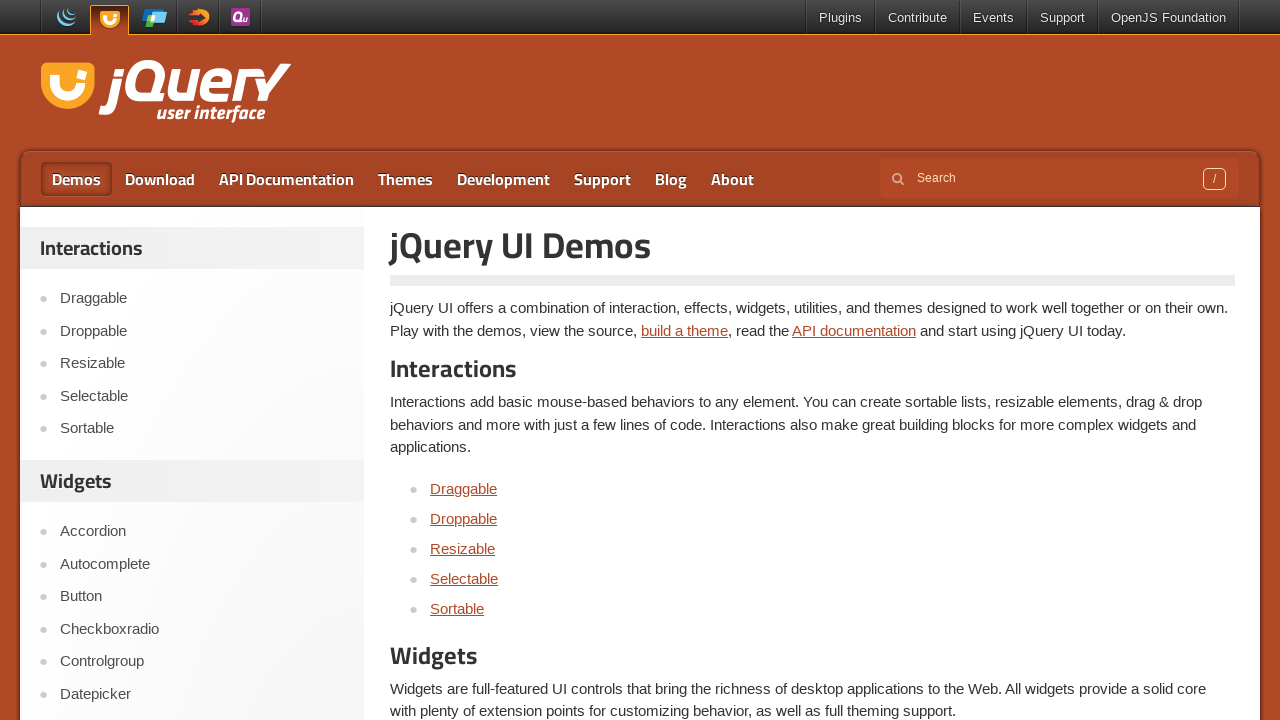

Clicked Spinner link in Widgets section at (455, 360) on a:has-text('Spinner')
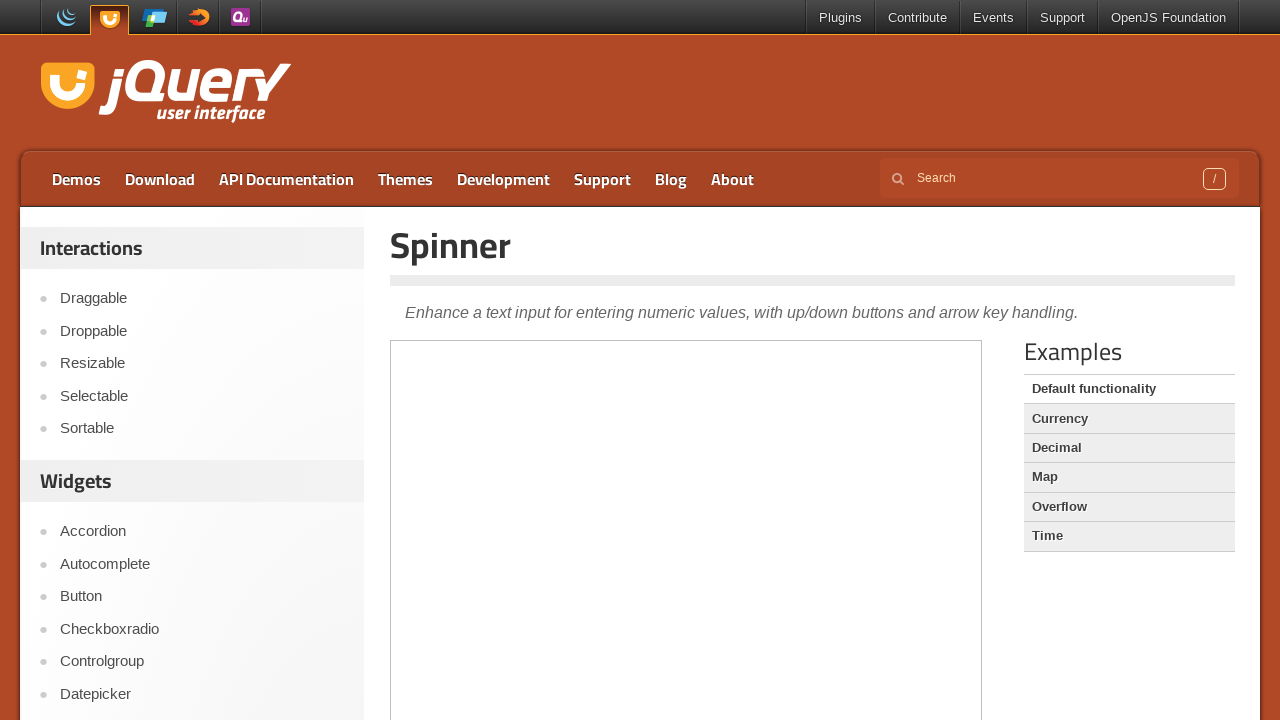

Demo page loaded with iframe present
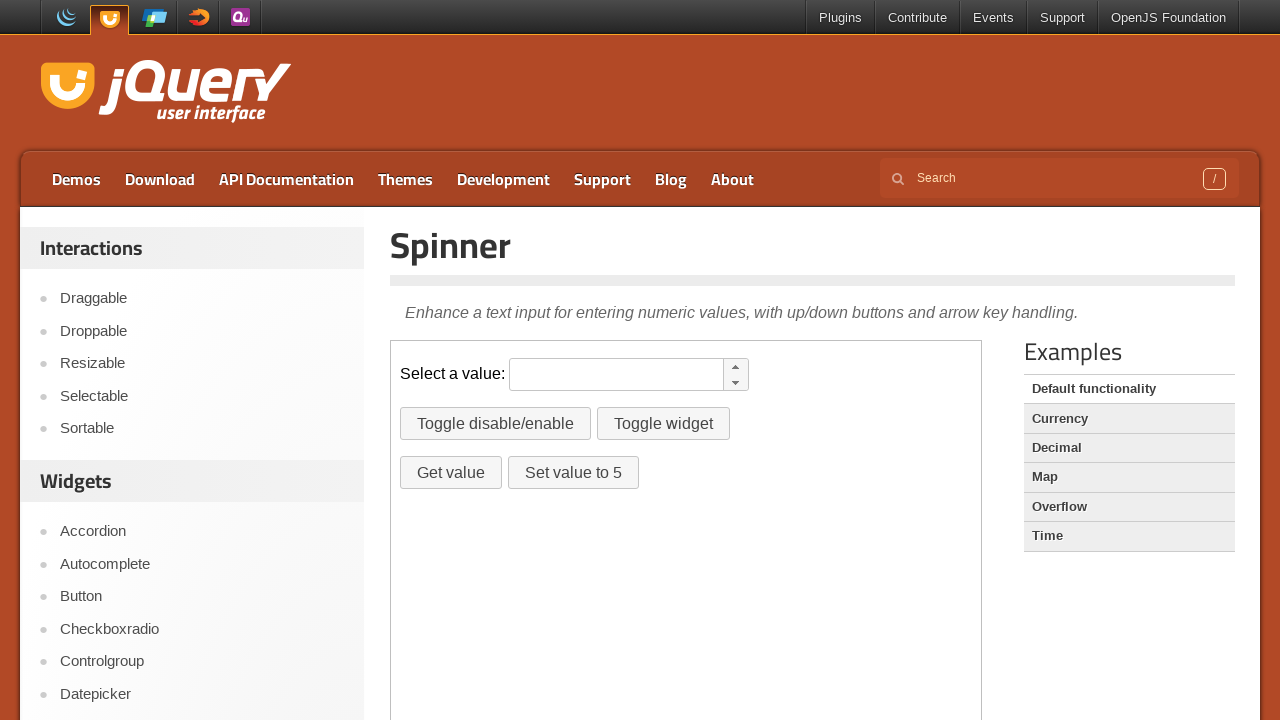

Located iframe containing spinner demo
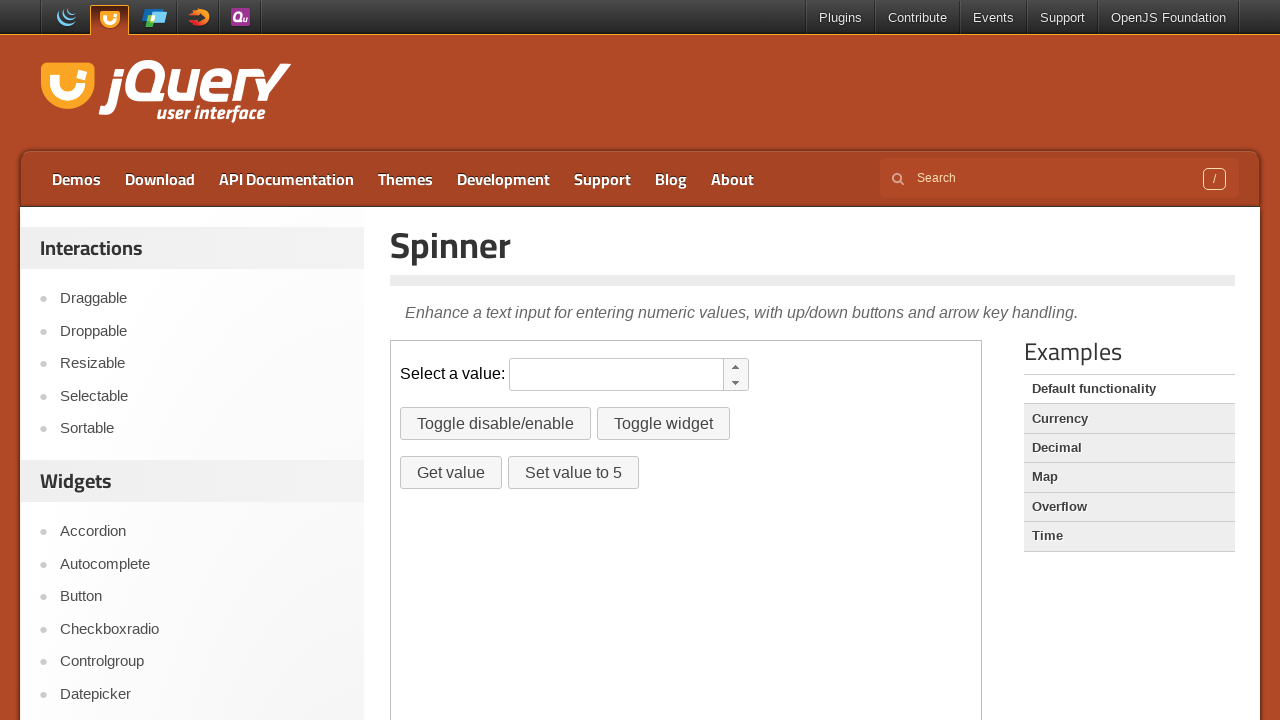

Entered value 42 into spinner input field on iframe.demo-frame >> internal:control=enter-frame >> #spinner
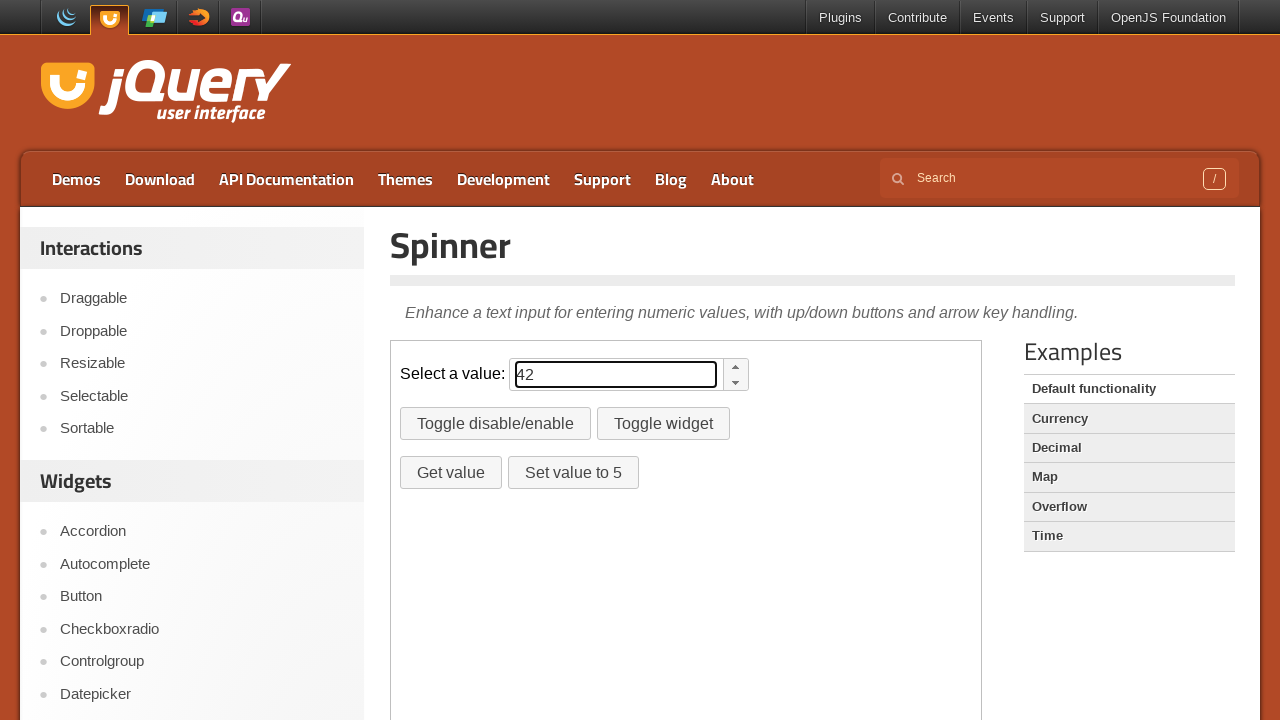

Clicked Get value button at (451, 473) on iframe.demo-frame >> internal:control=enter-frame >> #getvalue
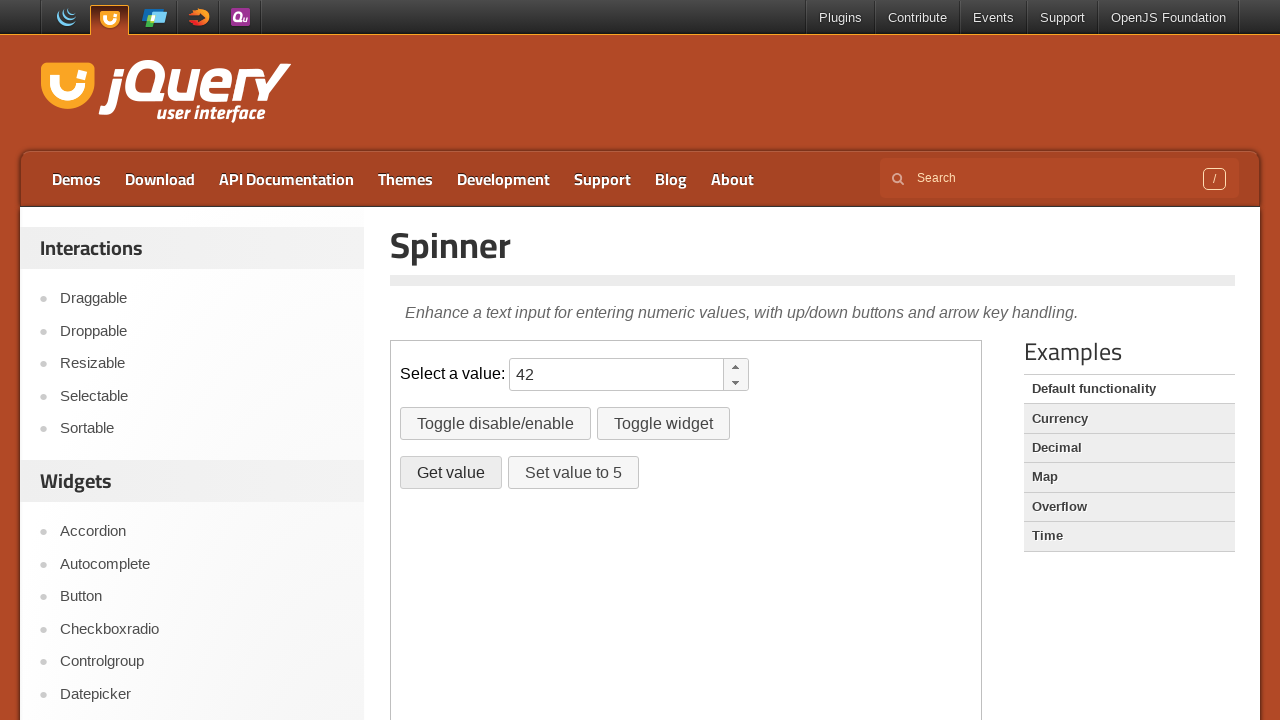

Set up dialog handler to verify popup value
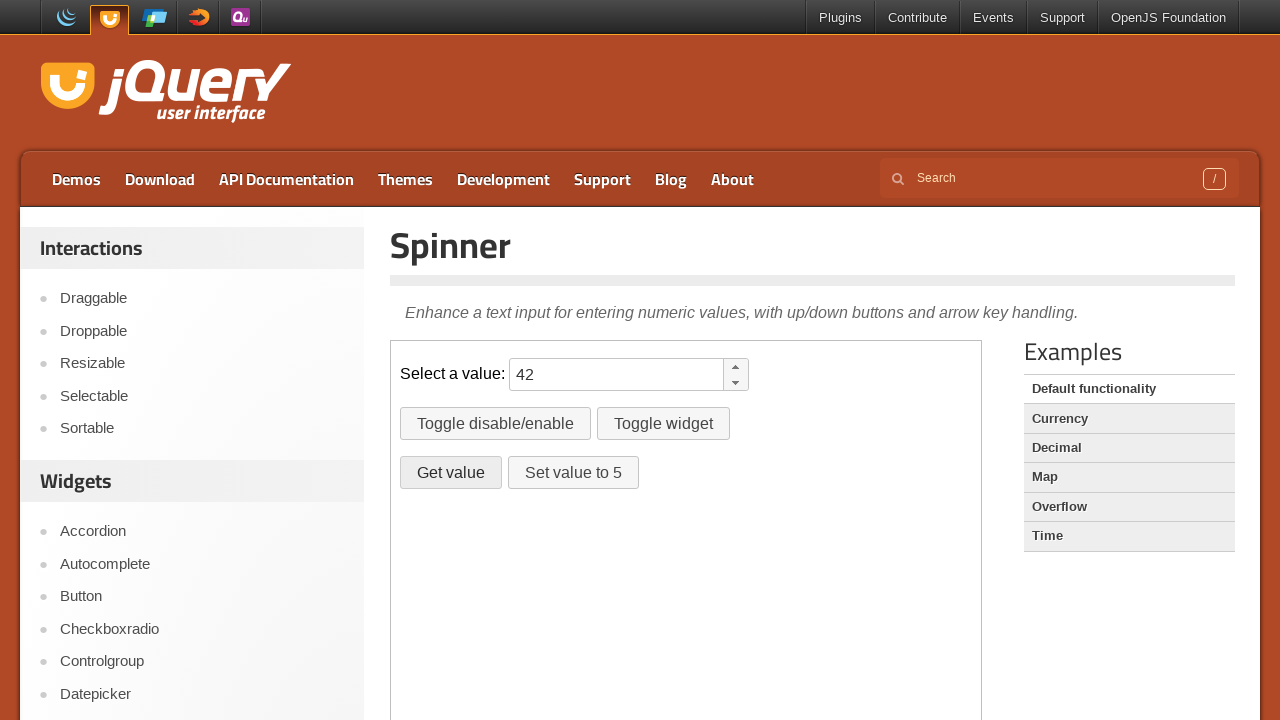

Clicked Get value button again to trigger dialog at (451, 473) on iframe.demo-frame >> internal:control=enter-frame >> #getvalue
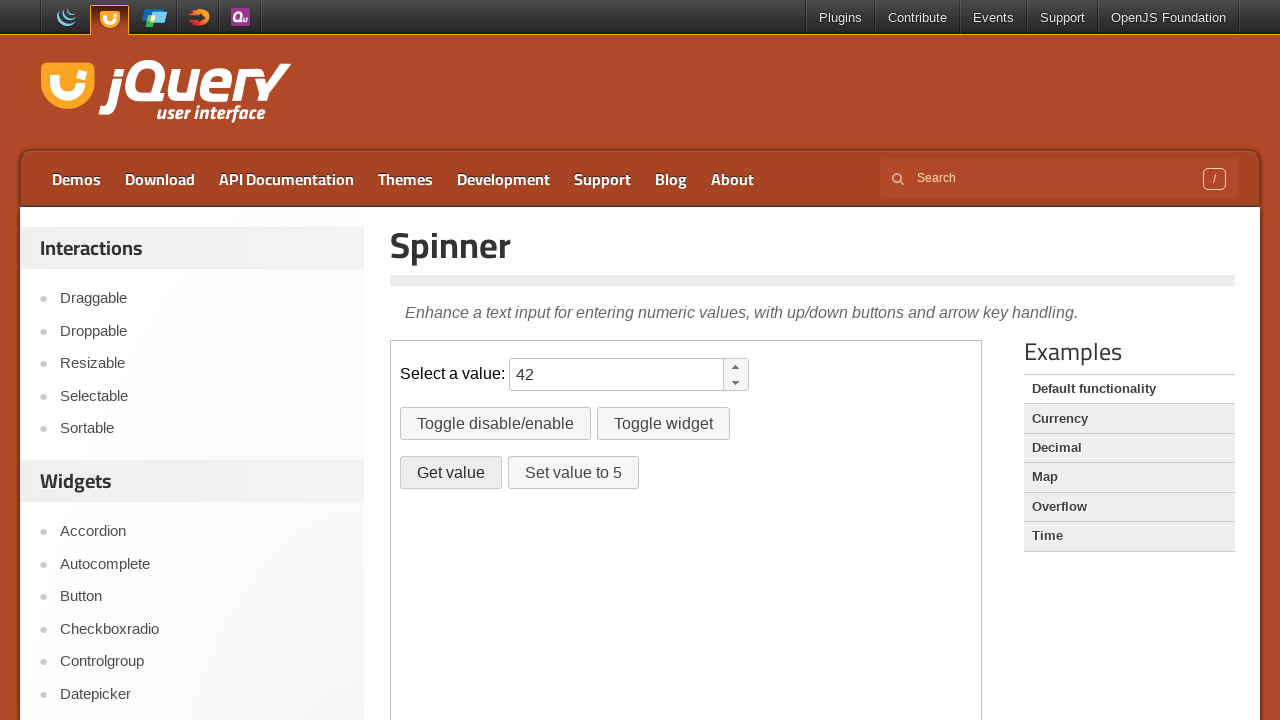

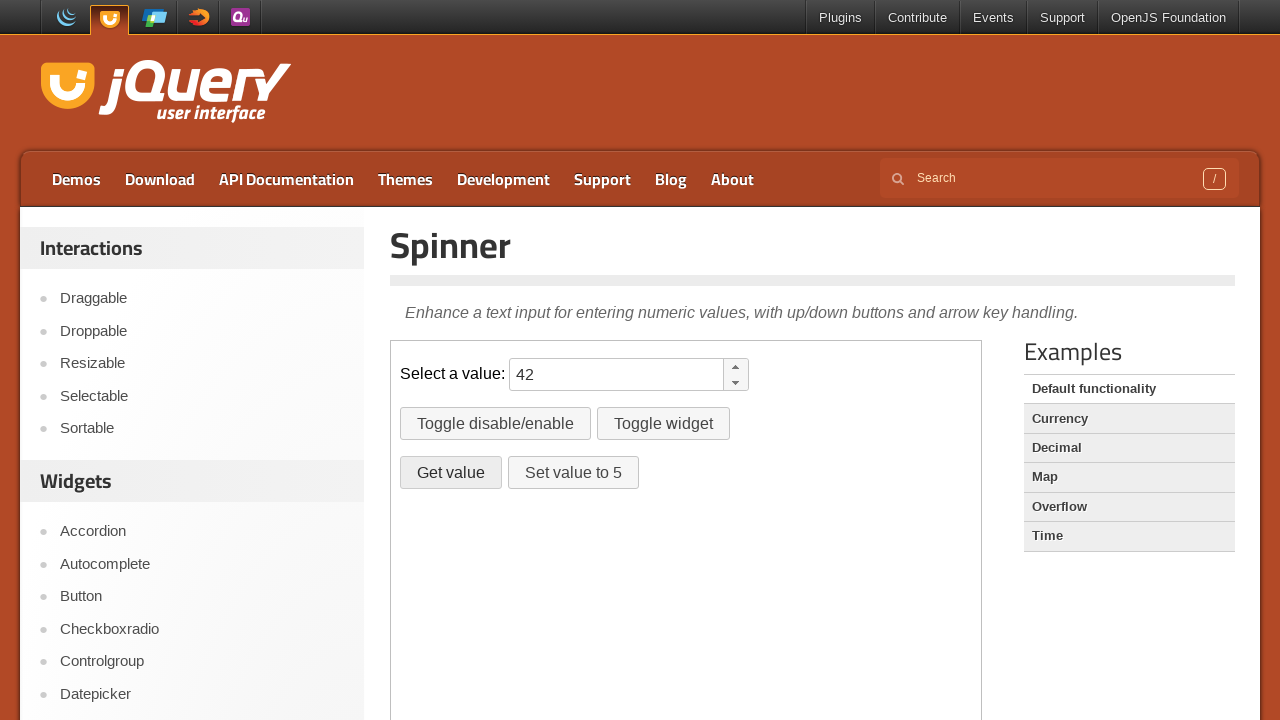